Tests clicking on a link that opens a popup window on a test page

Starting URL: https://omayo.blogspot.com

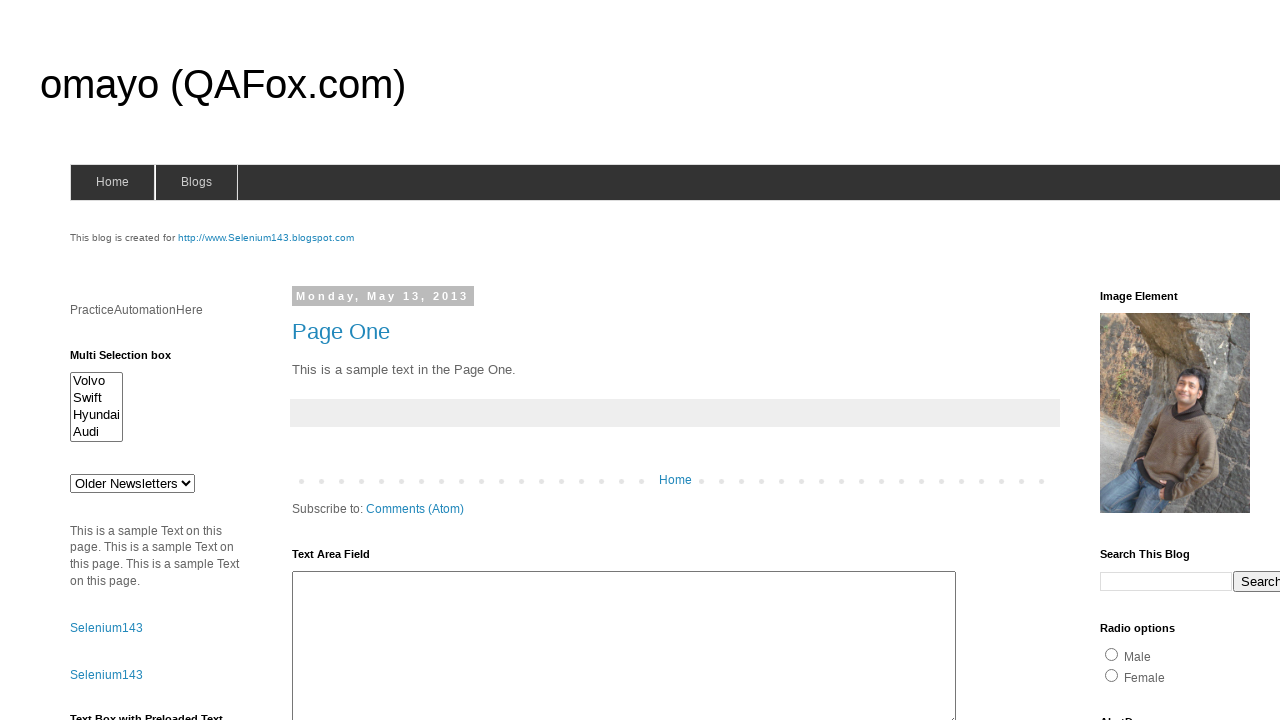

Clicked on link to open popup window at (132, 360) on text=Open a popup window
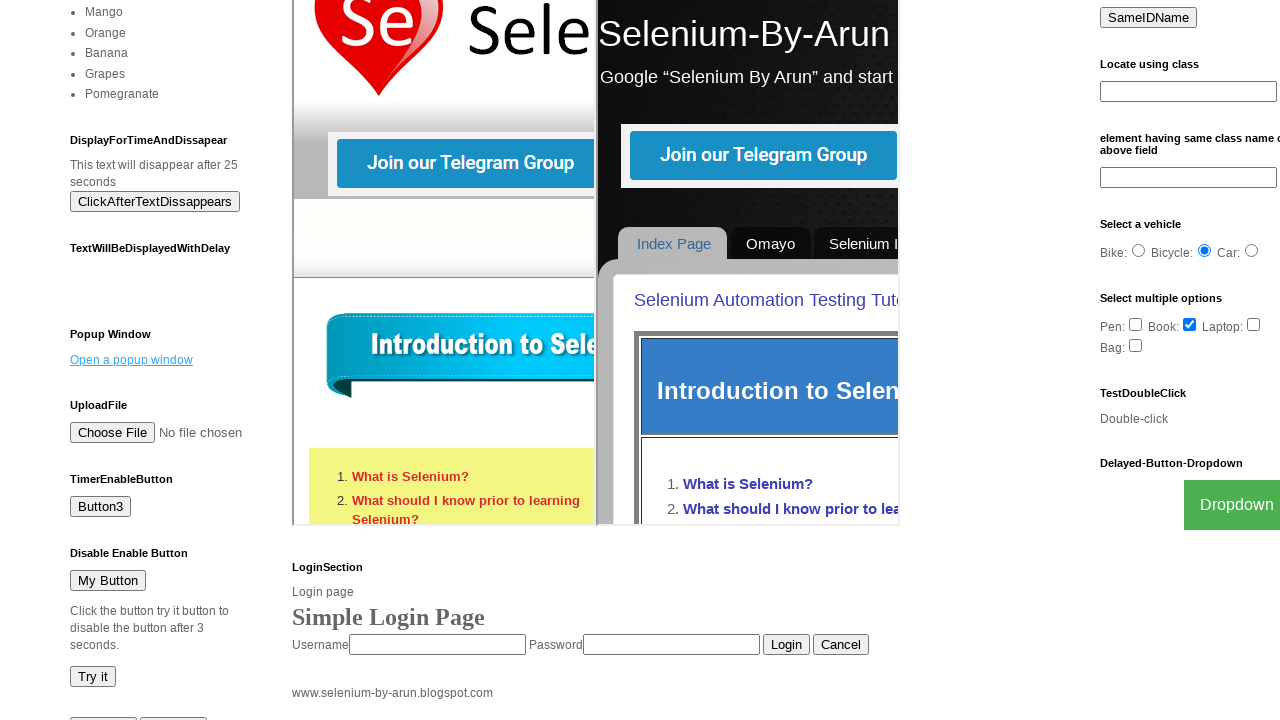

Waited 3 seconds for popup to open
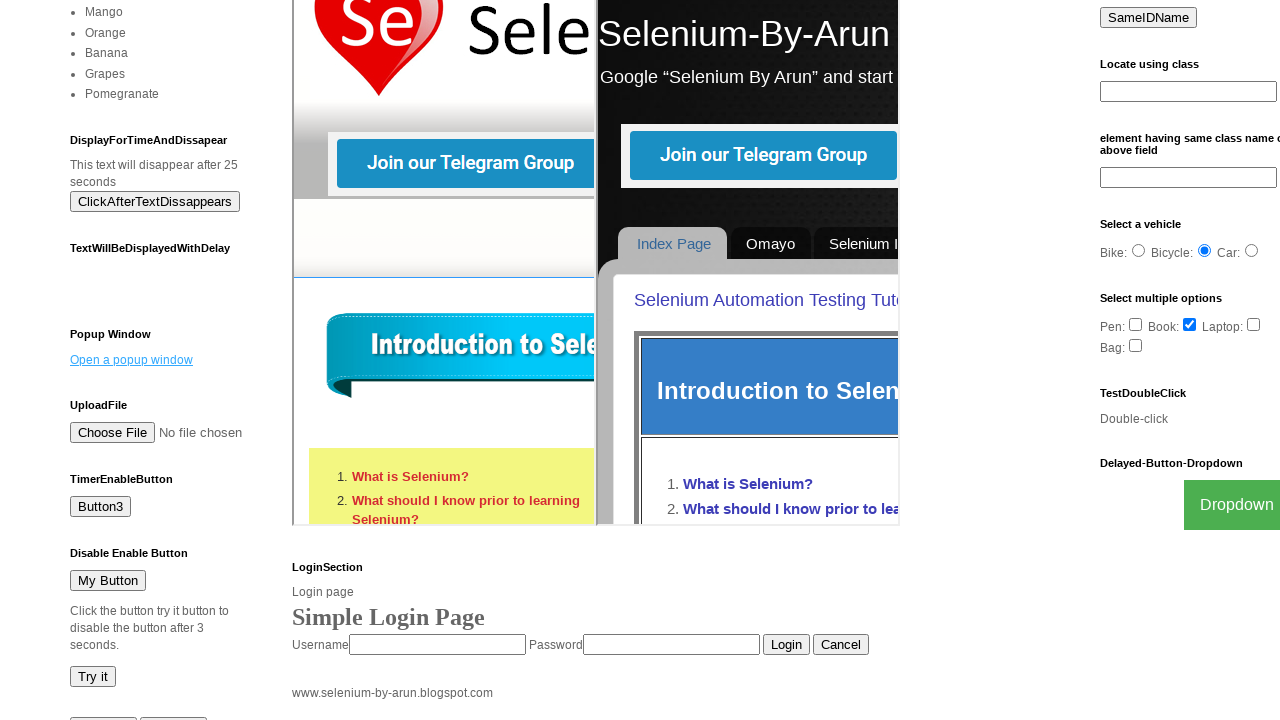

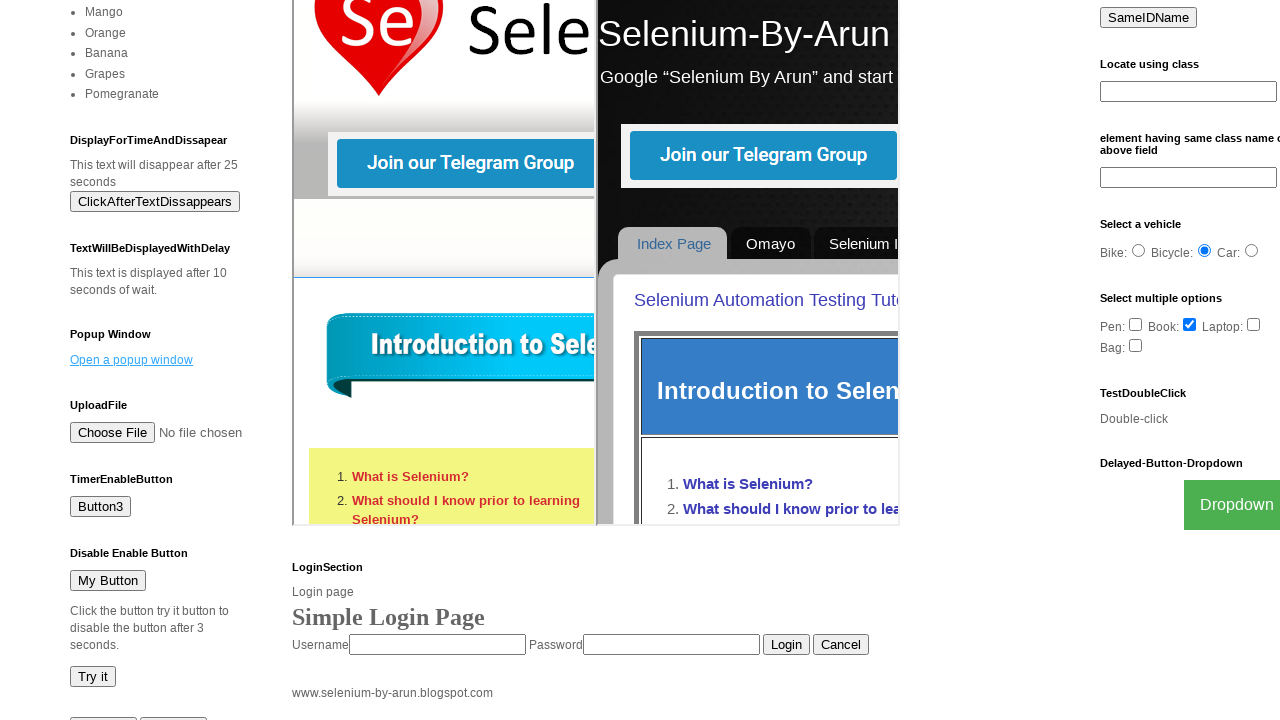